Tests input field interactions by setting and typing numeric values into a number input field

Starting URL: https://the-internet.herokuapp.com/inputs

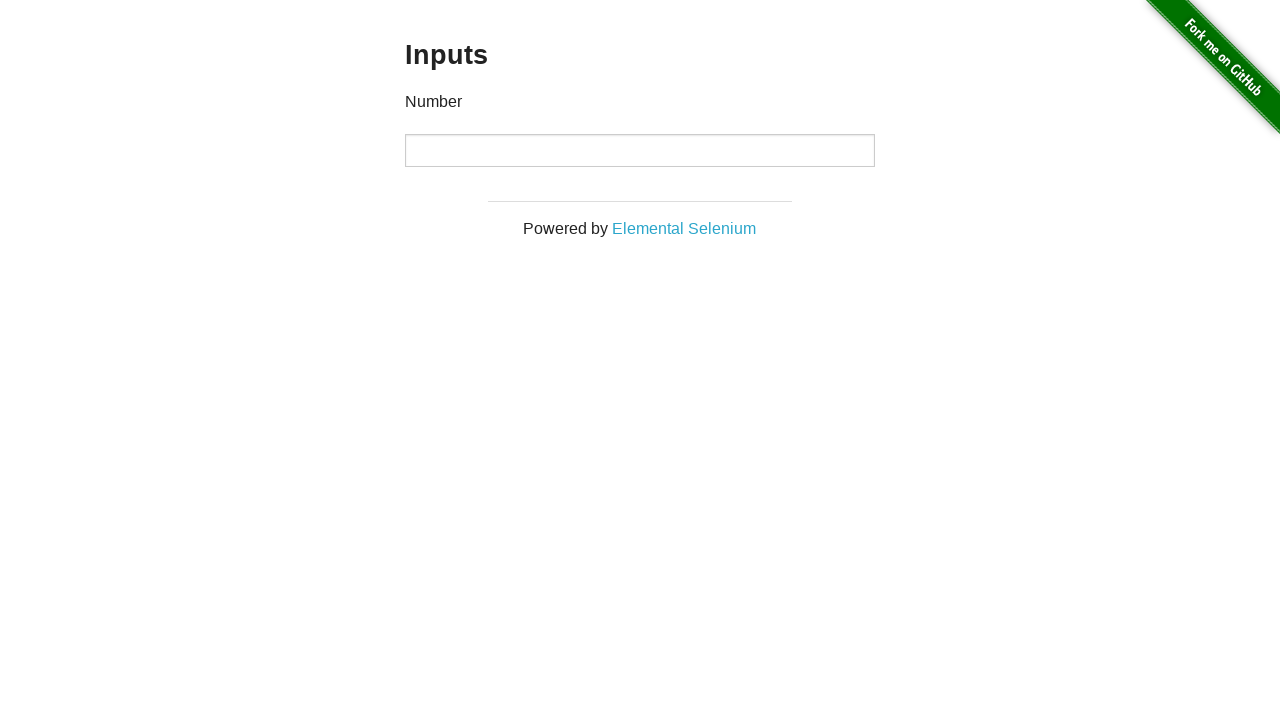

Waited for number input field to be displayed
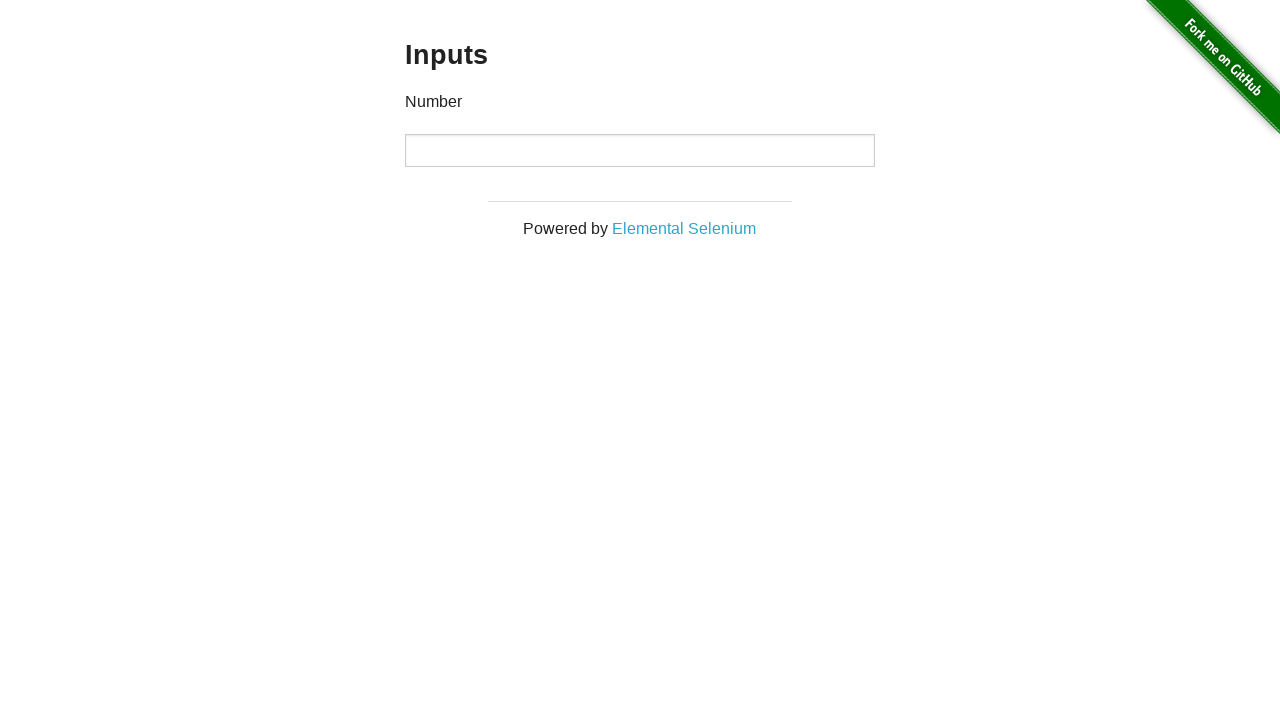

Filled number input field with '123456' on [type=number]
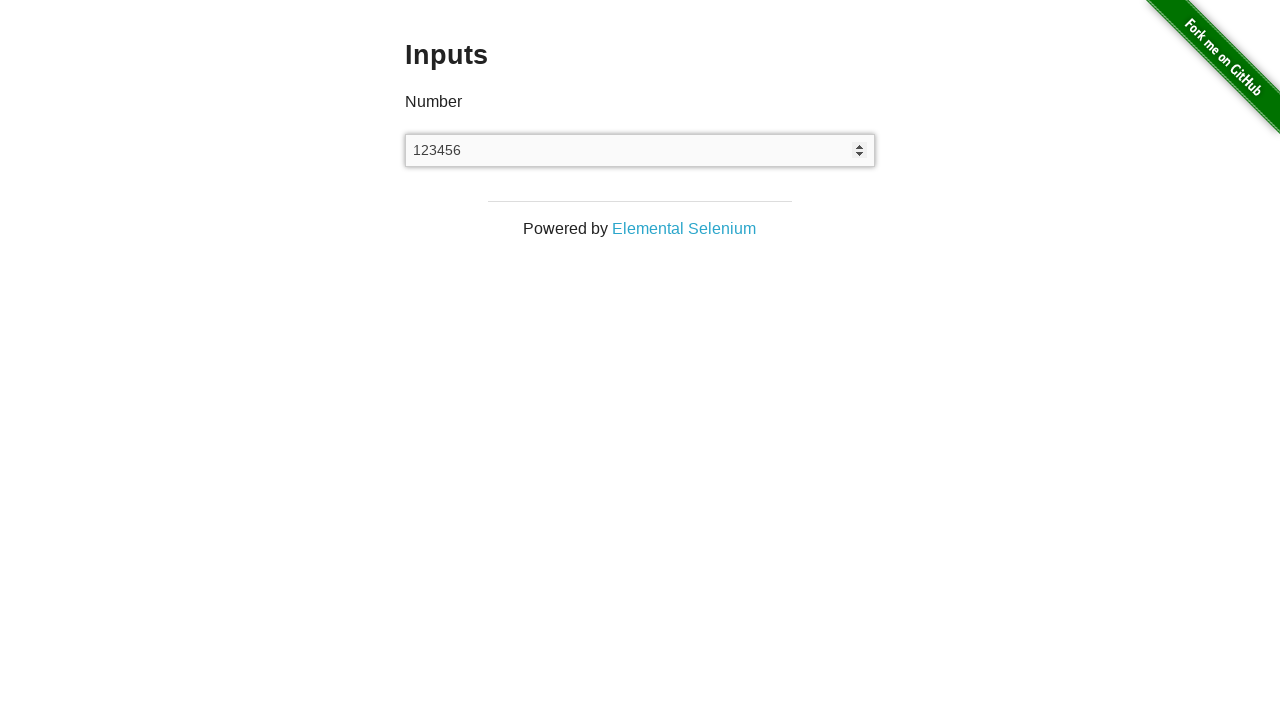

Typed additional value '56789' into number input field on [type=number]
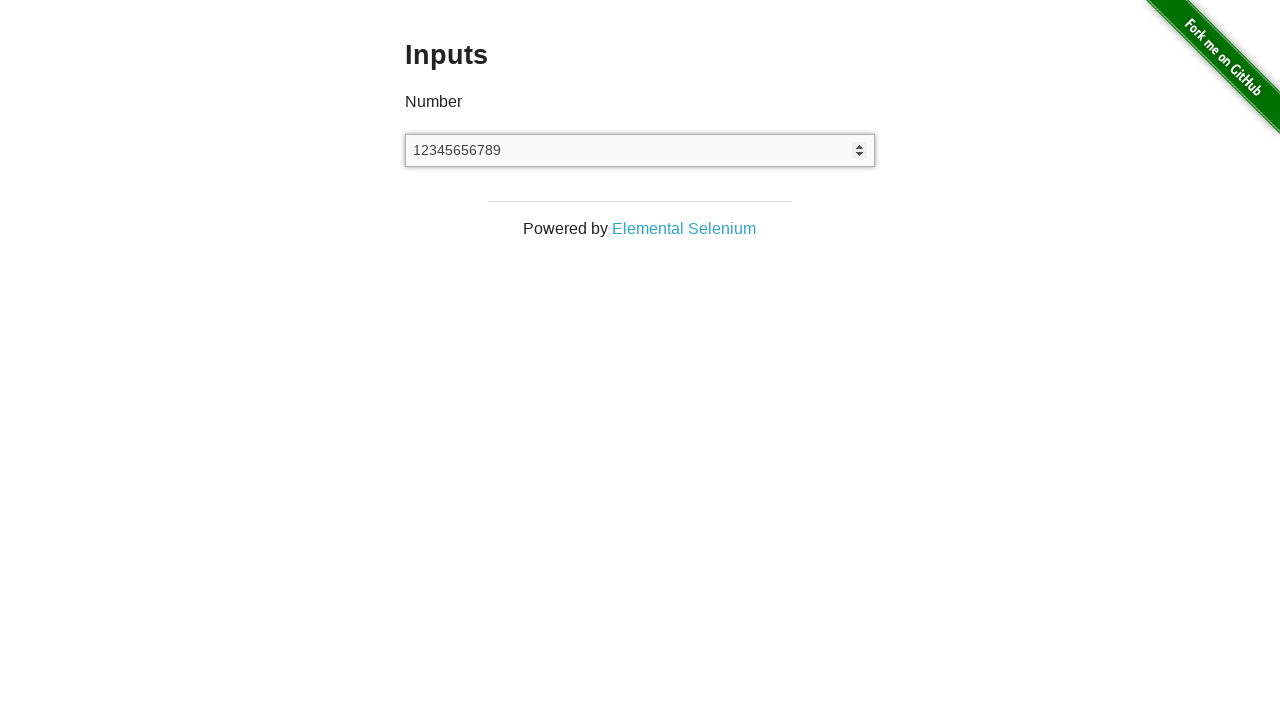

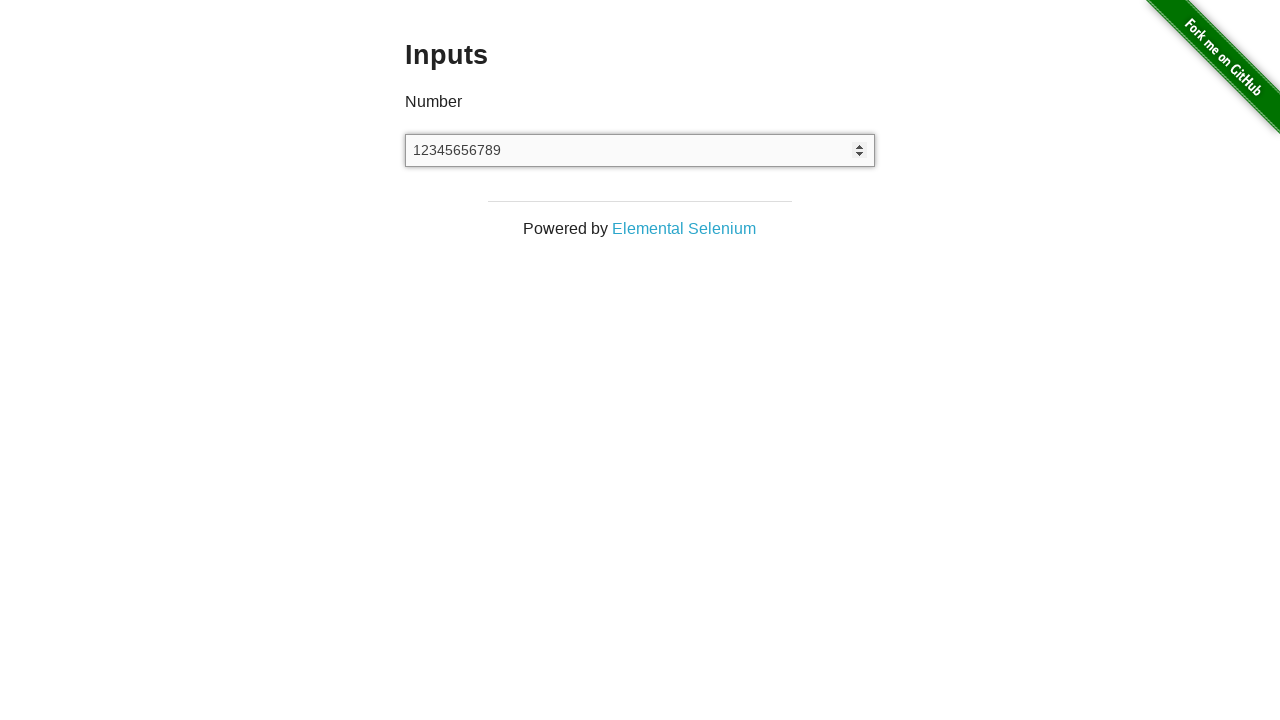